Tests dynamic button functionality by clicking a sequence of buttons (Start, One, Two, Three) that appear dynamically, and verifies that a success message is displayed after all buttons are clicked.

Starting URL: https://testpages.herokuapp.com/styled/dynamic-buttons-simple.html

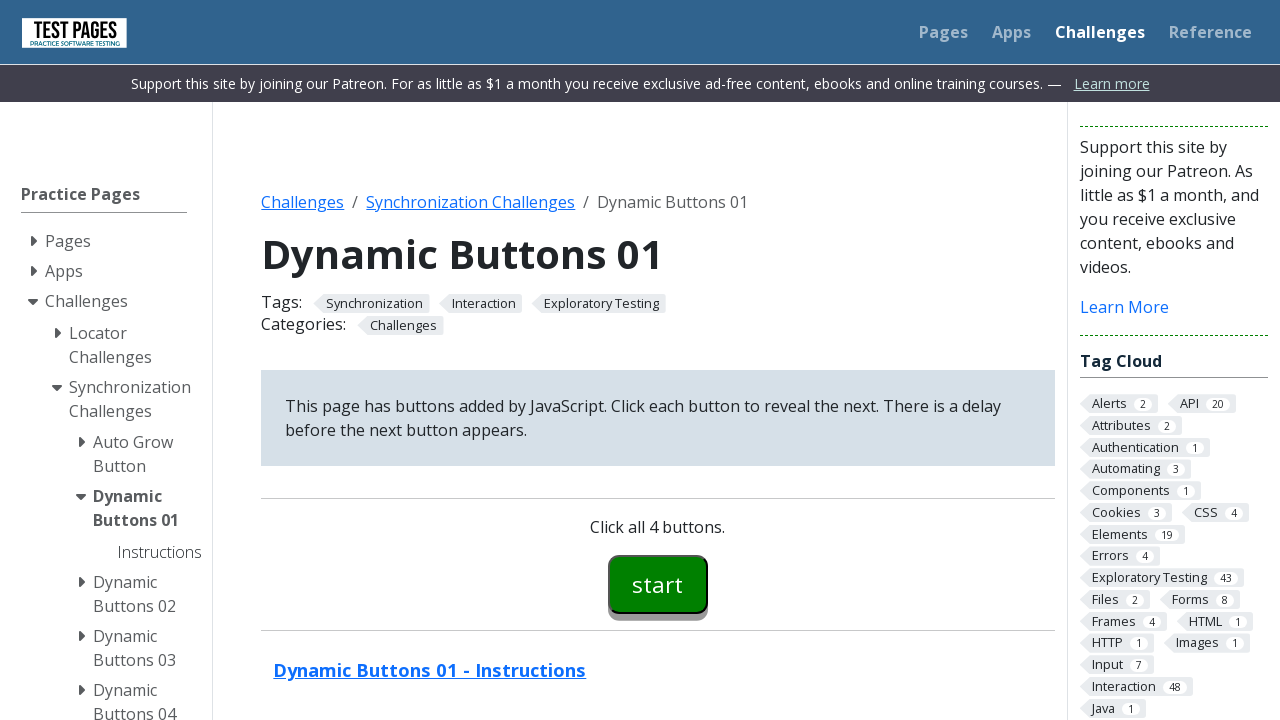

Clicked the Start button at (658, 584) on button:has-text('Start')
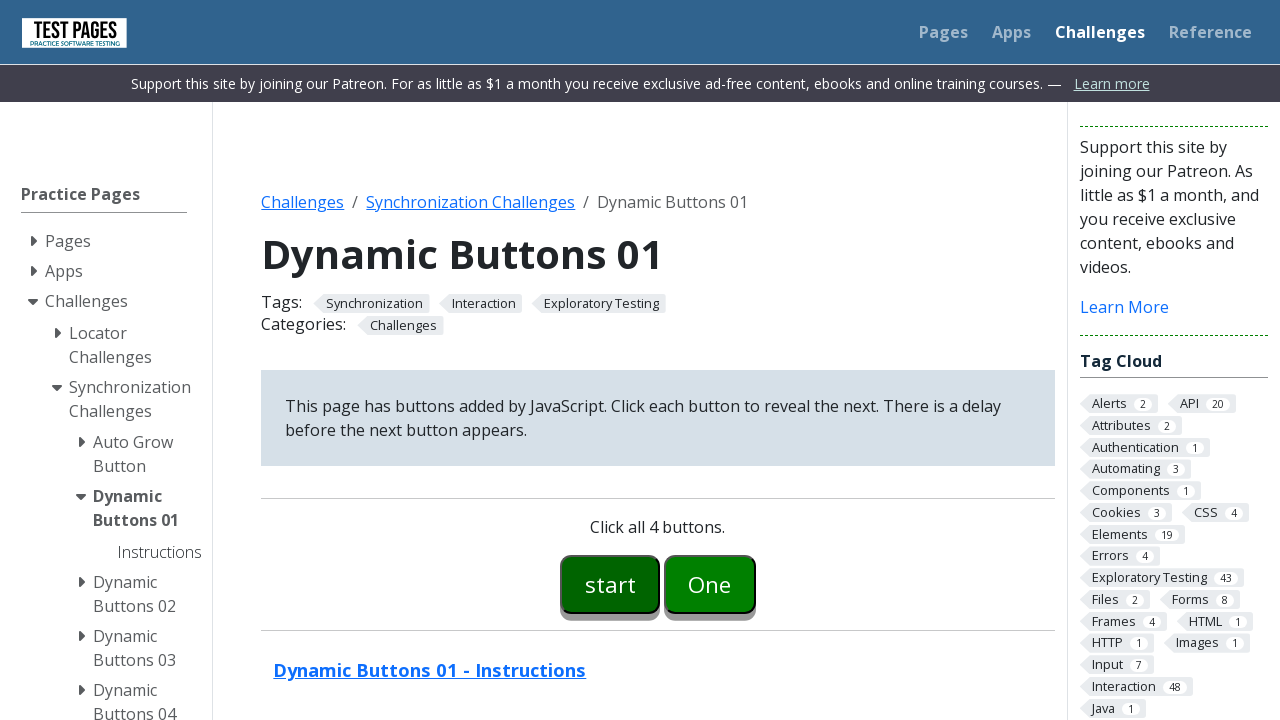

Button One appeared after clicking Start
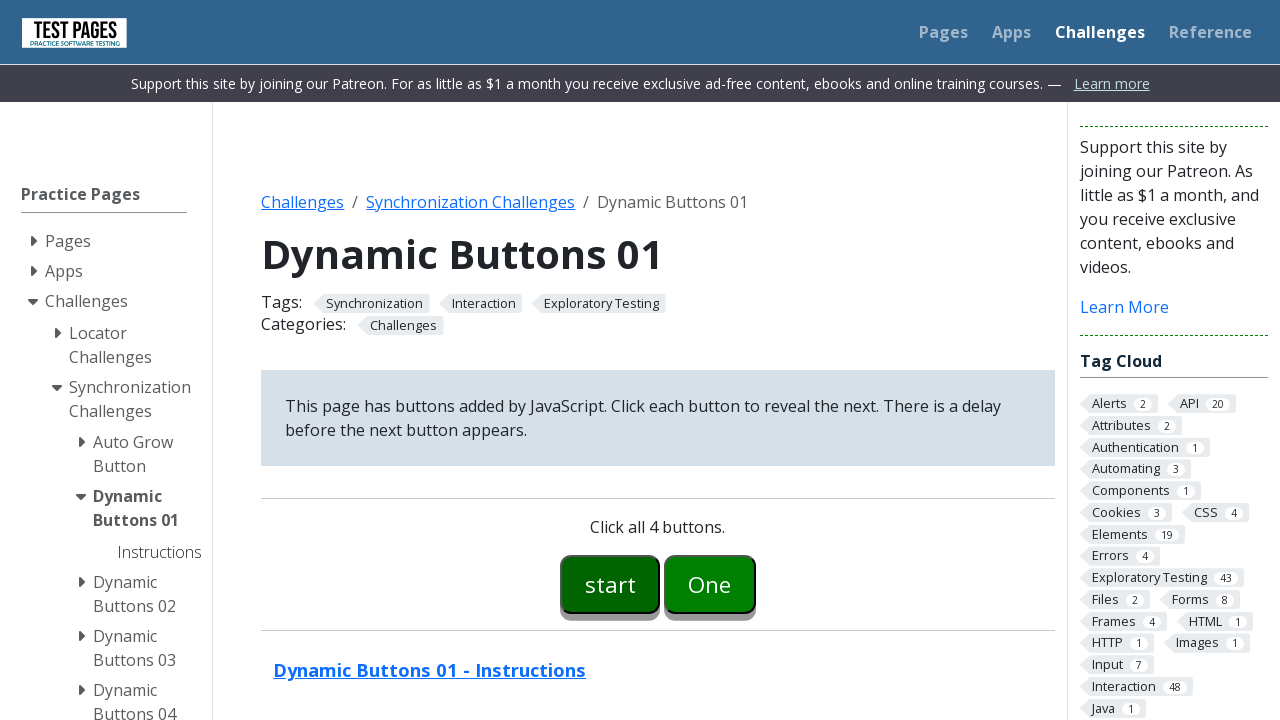

Clicked Button One at (710, 584) on button:has-text('One')
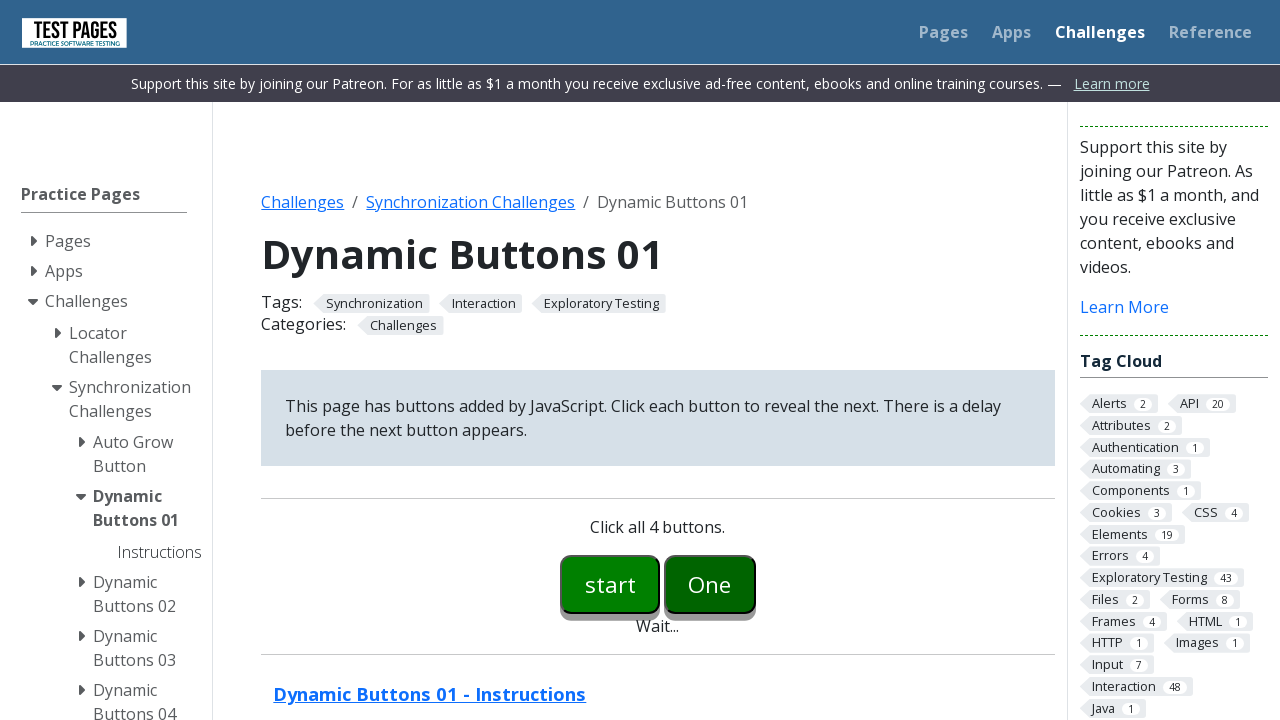

Button Two appeared after clicking One
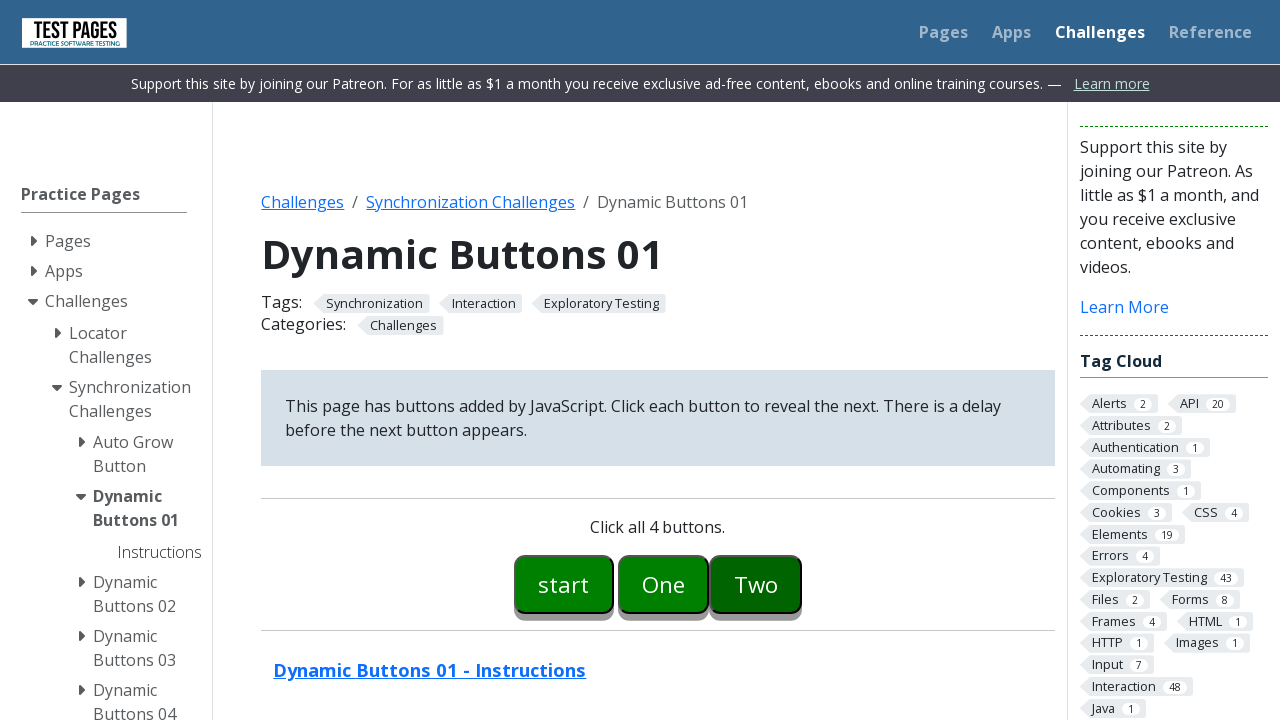

Clicked Button Two at (756, 584) on button:has-text('Two')
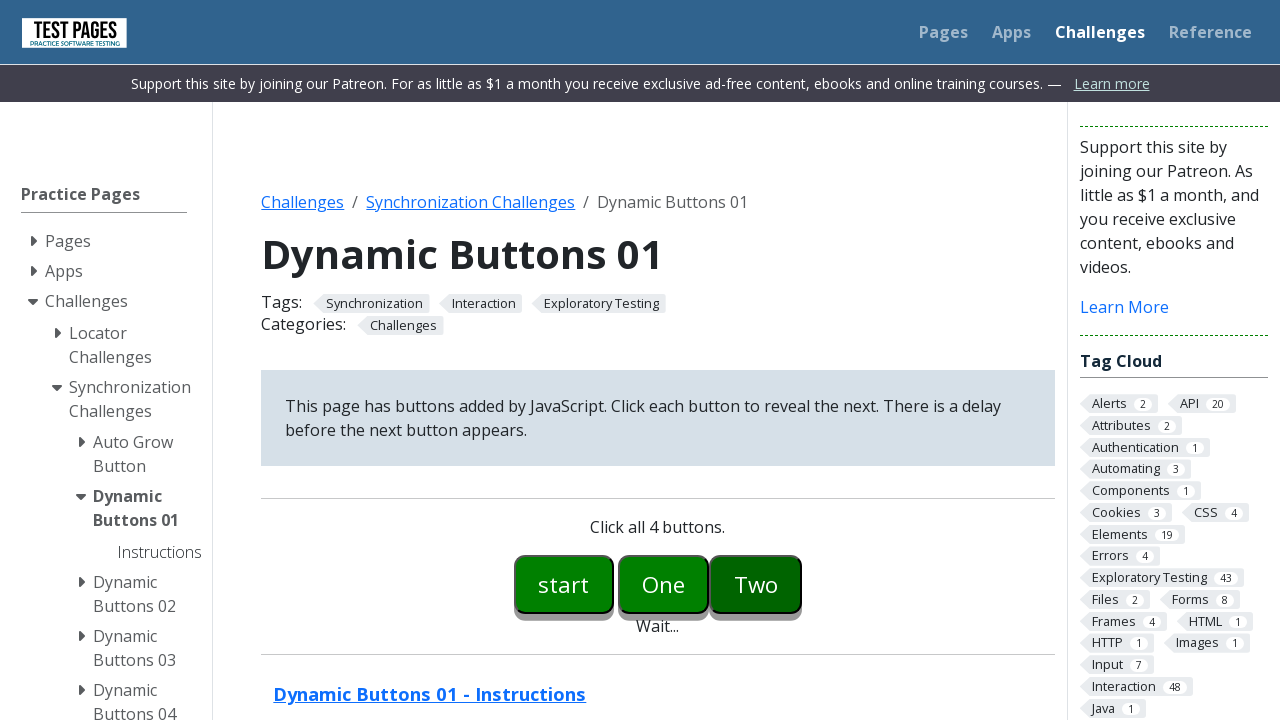

Button Three appeared after clicking Two
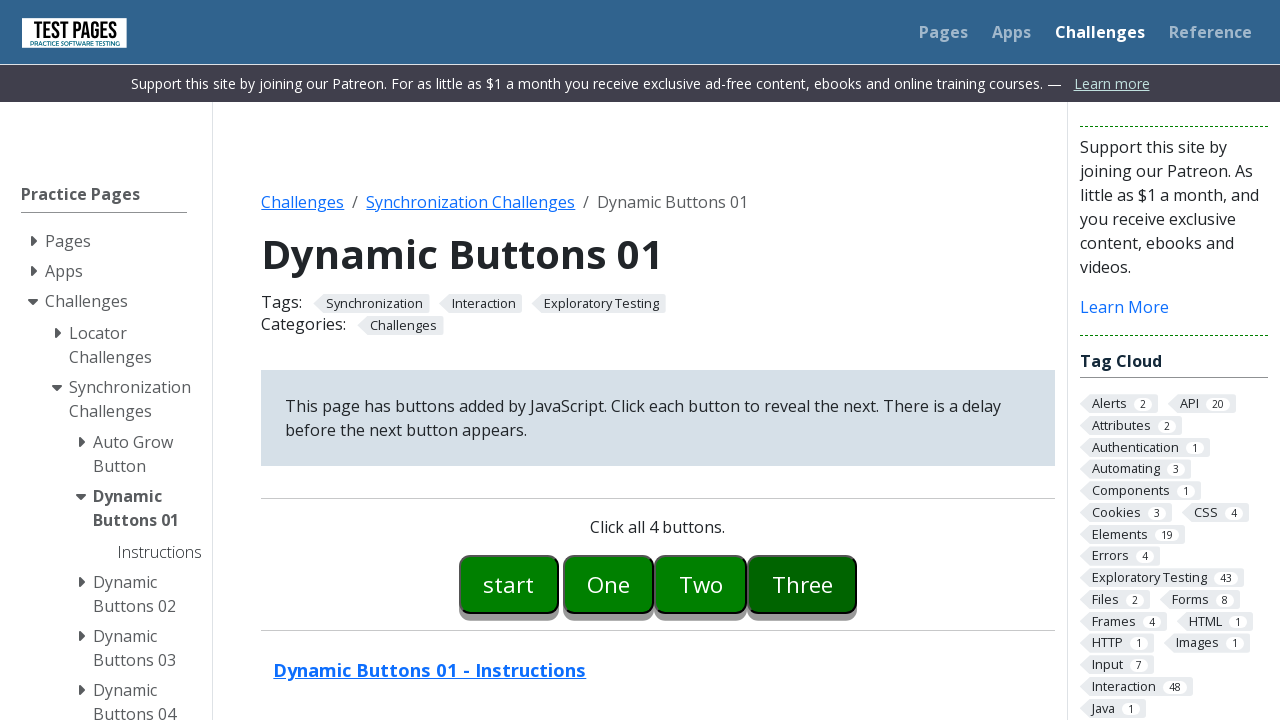

Clicked Button Three at (802, 584) on button:has-text('Three')
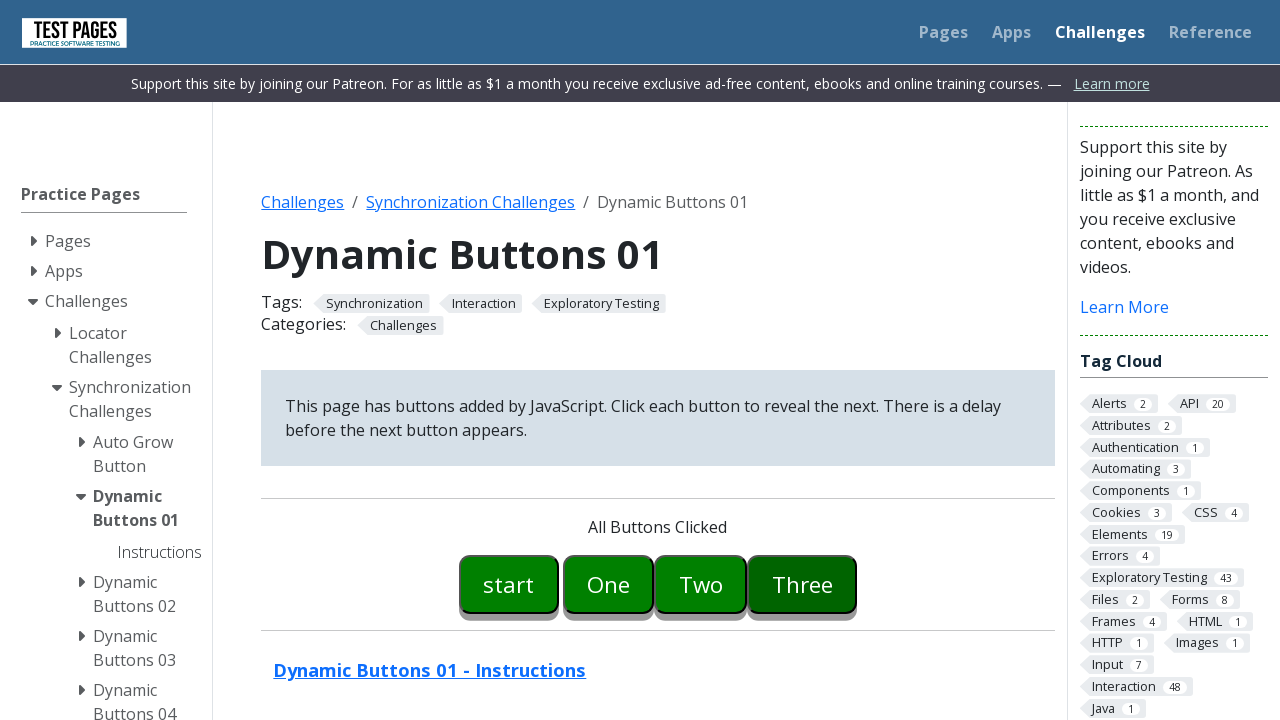

Success message 'All Buttons Clicked' is displayed
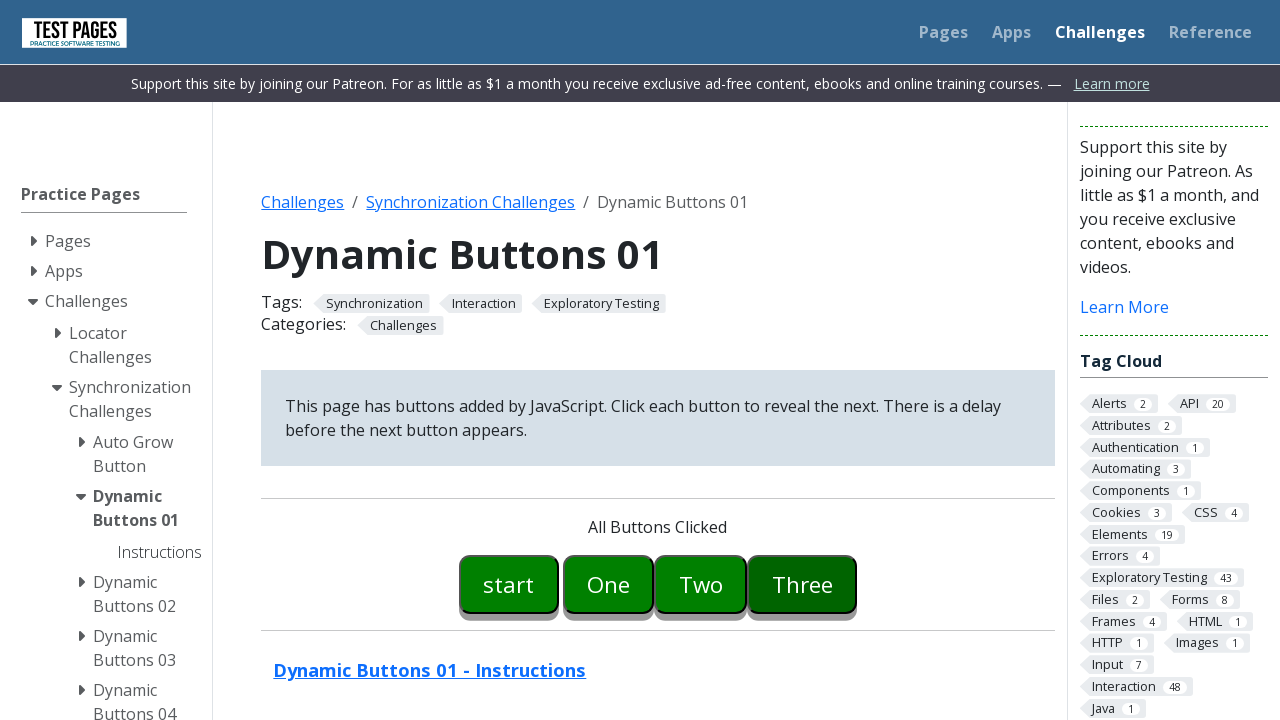

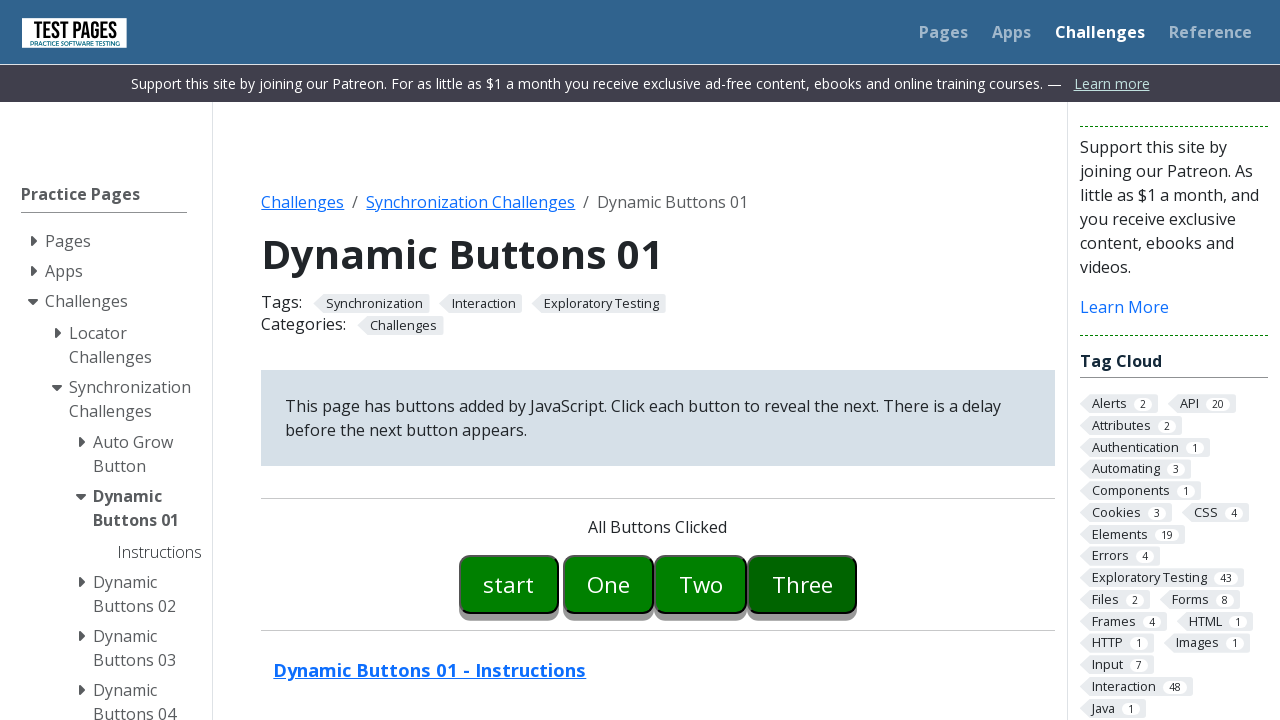